Tests window handling by clicking a link that opens a new window and verifying the new window's title

Starting URL: https://the-internet.herokuapp.com/windows

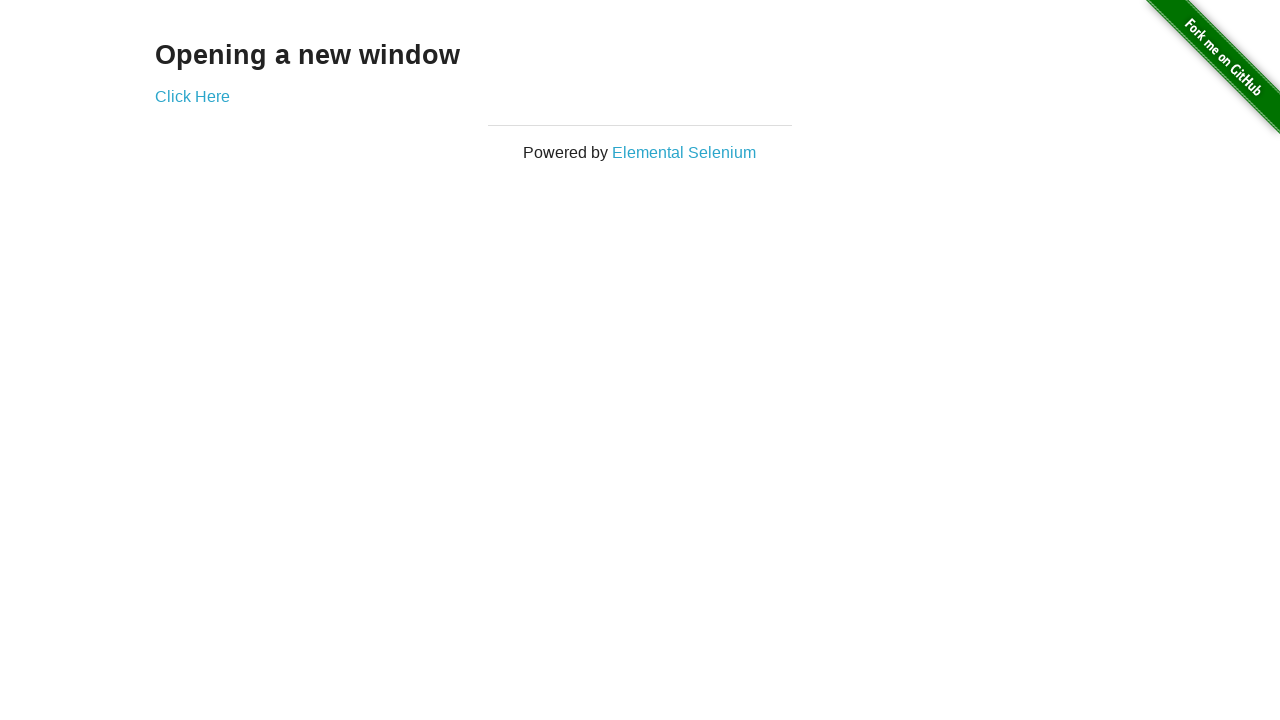

Clicked 'Click Here' link to open new window at (192, 96) on text=Click Here
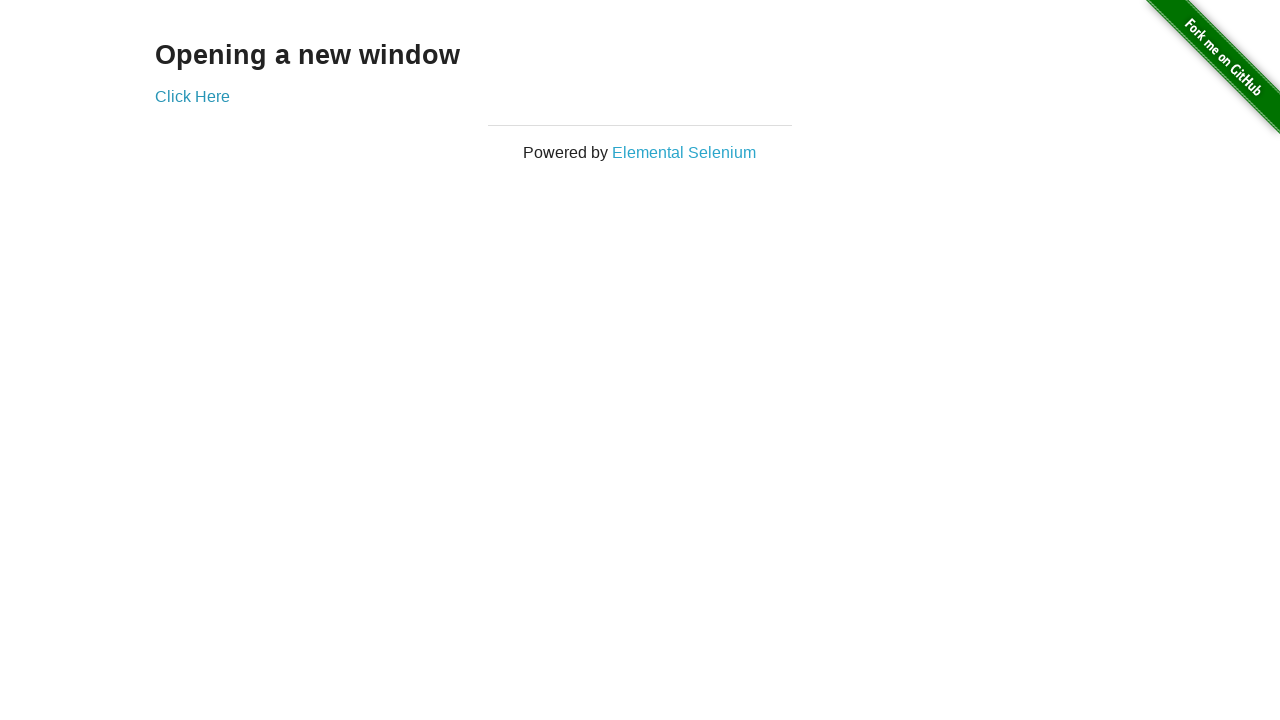

New window opened and captured
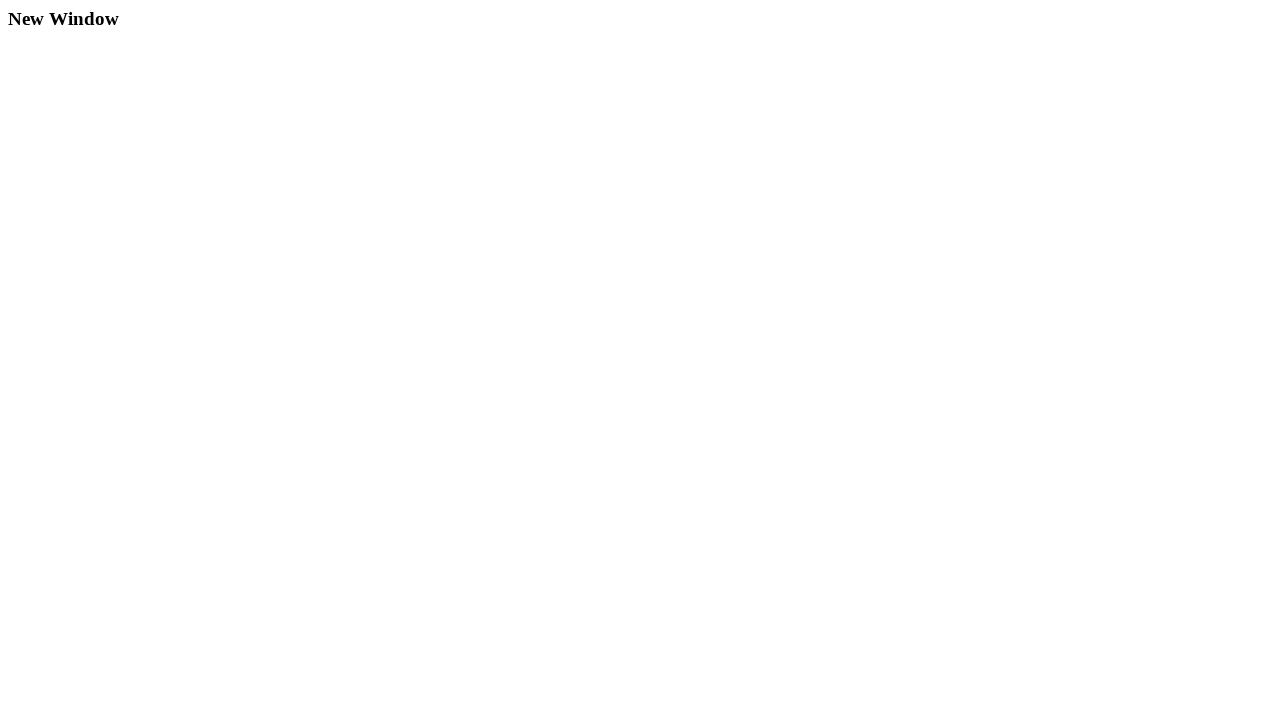

Verified new window title is 'New Window'
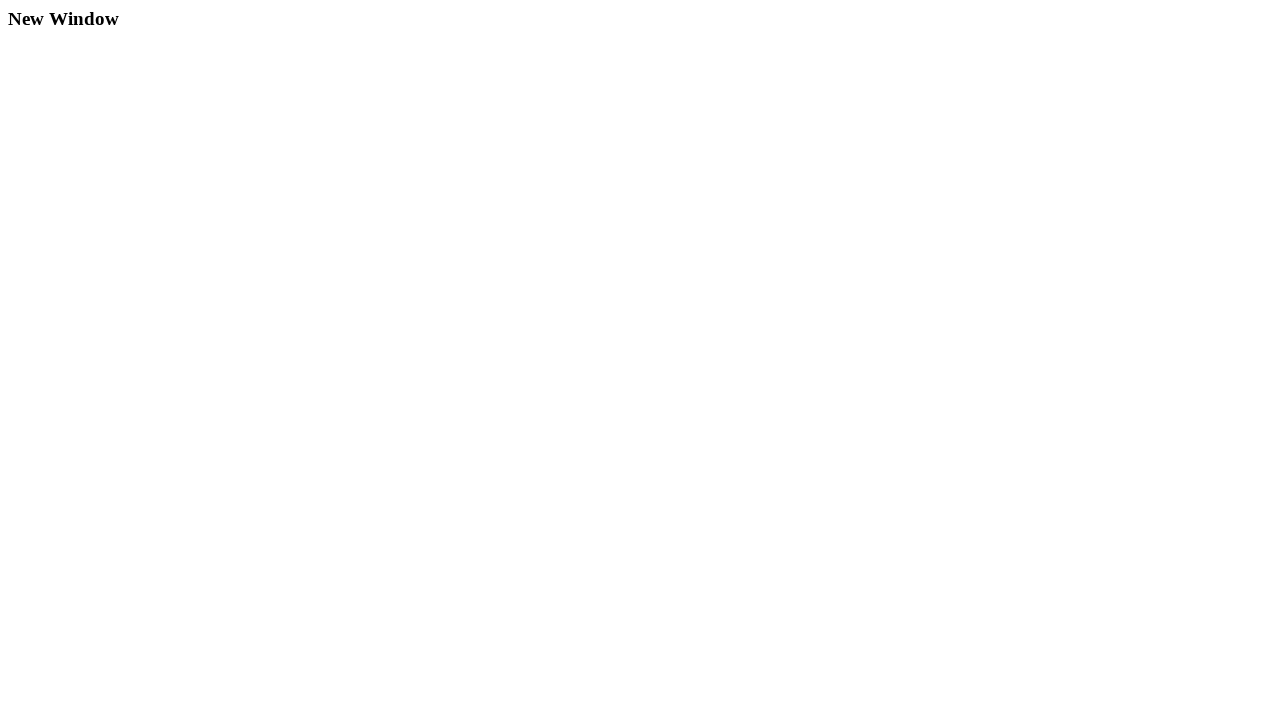

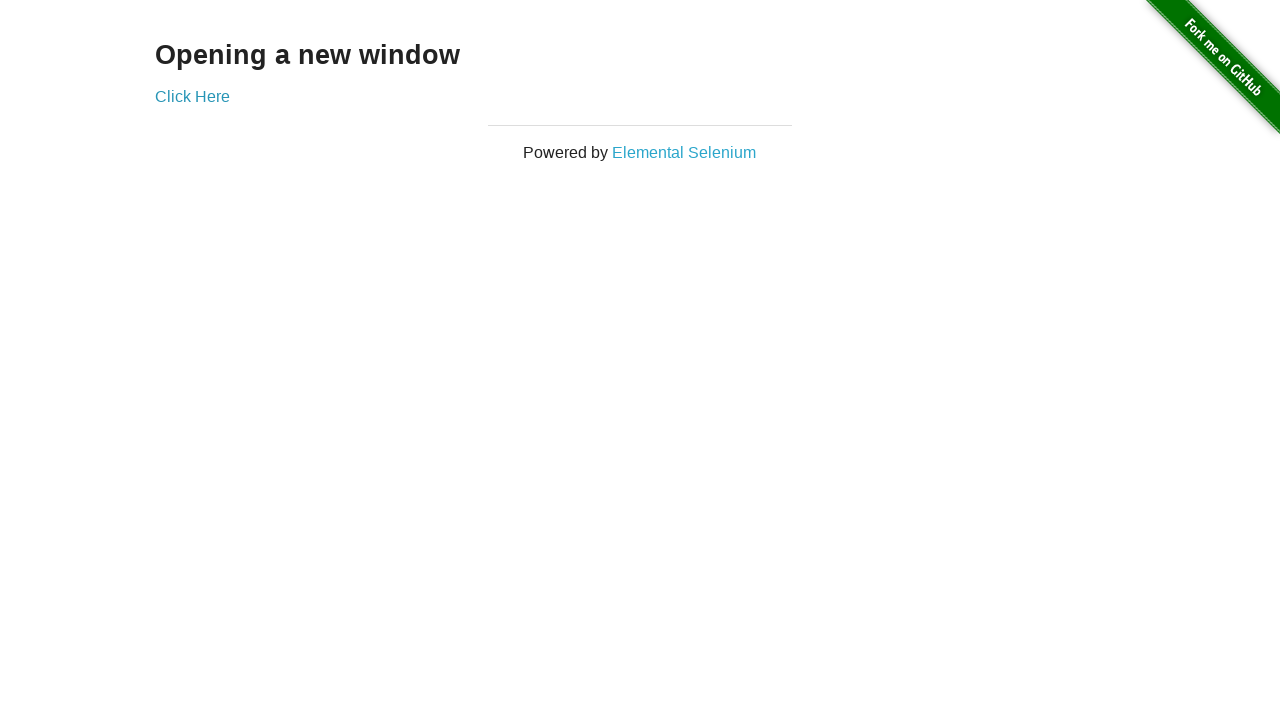